Navigates to the Mercedes-Benz India passenger cars page and waits for the page to load

Starting URL: https://www.mercedes-benz.co.in/passengercars.html?group=all&subgroup=see-all&view=BODYTYPE

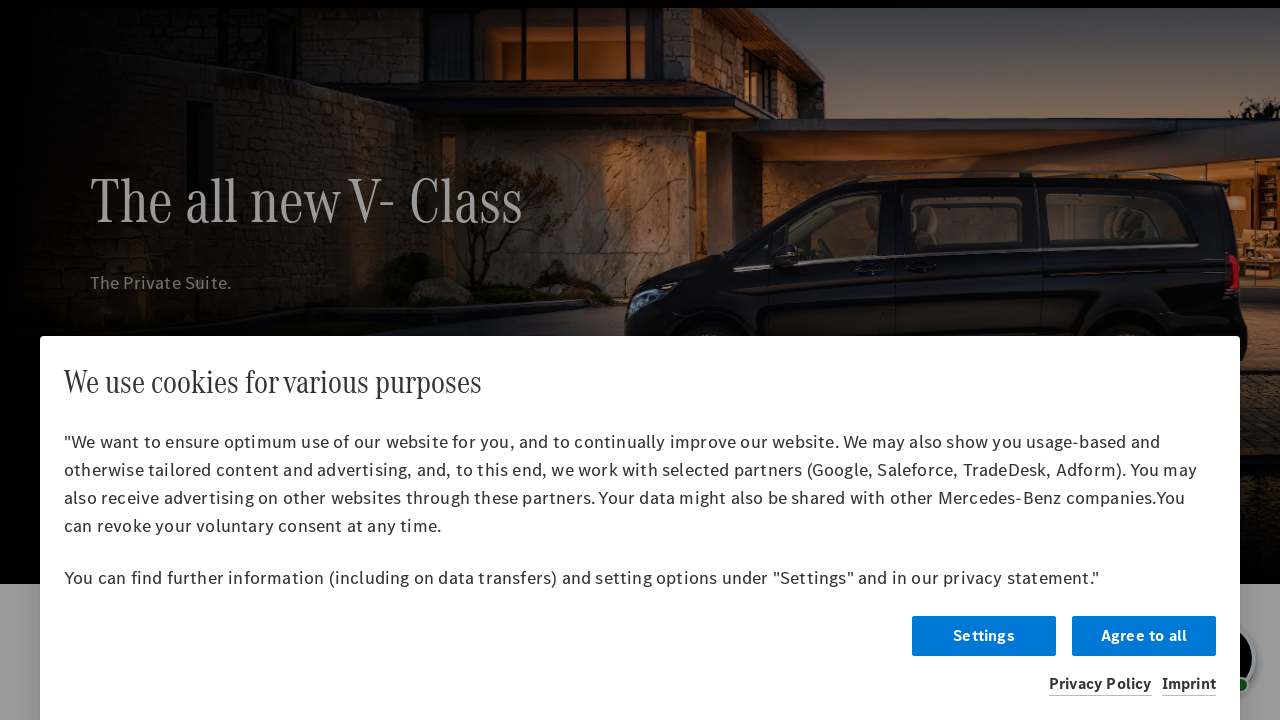

Waited for network idle state - Mercedes-Benz India passenger cars page loaded
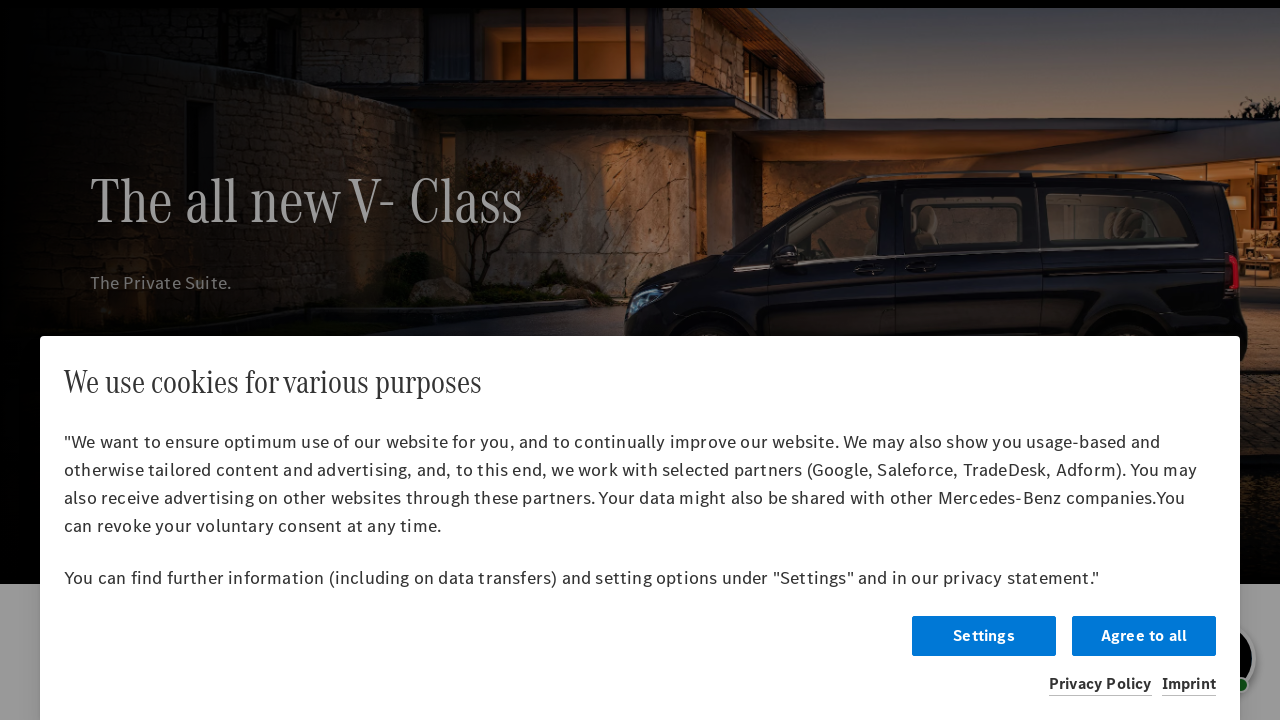

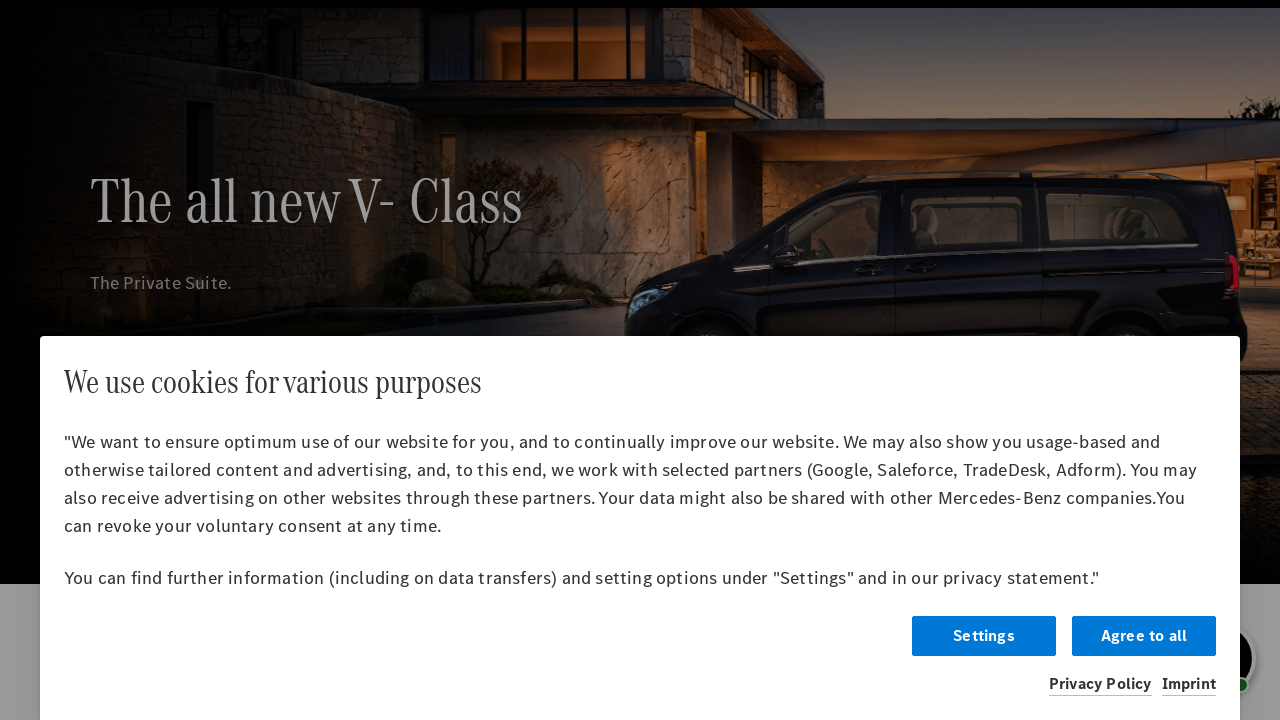